Tests the add/remove elements functionality by clicking the "Add Element" button multiple times to create elements, then clicking the "Delete" buttons to remove some of them.

Starting URL: http://the-internet.herokuapp.com/add_remove_elements/

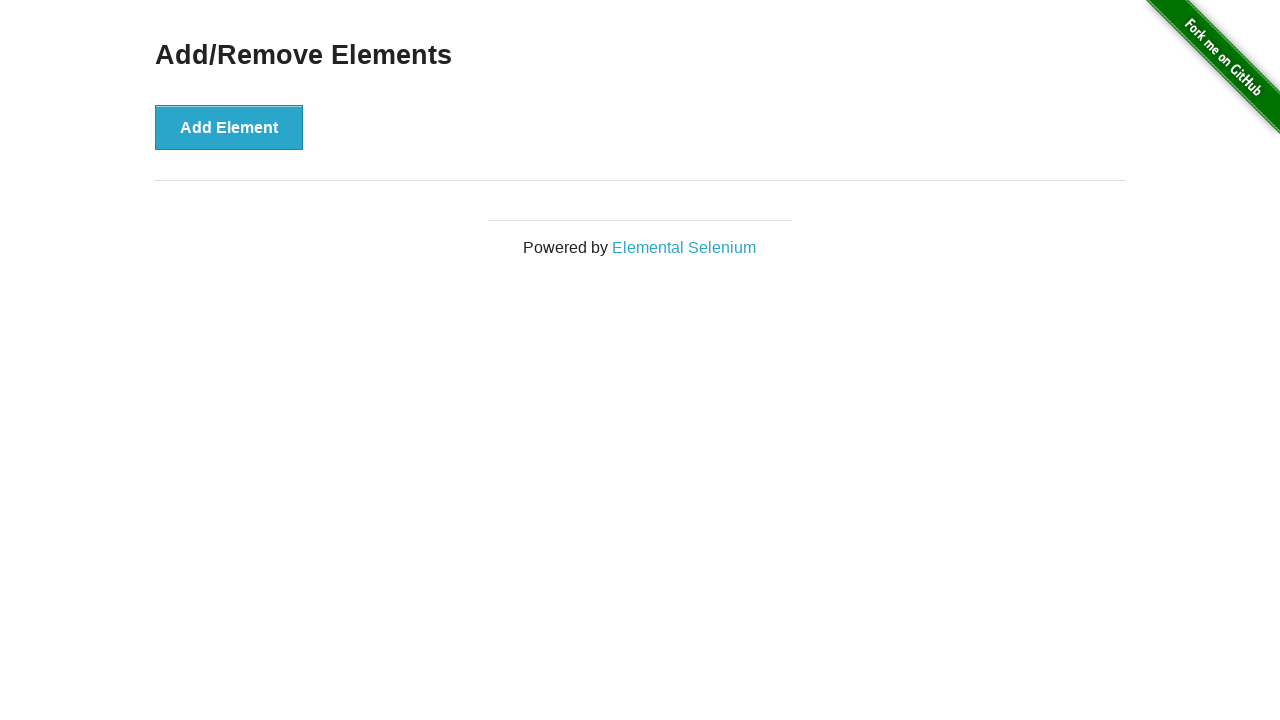

Clicked 'Add Element' button (click 1 of 5) at (229, 127) on xpath=//*[@id="content"]/div/button
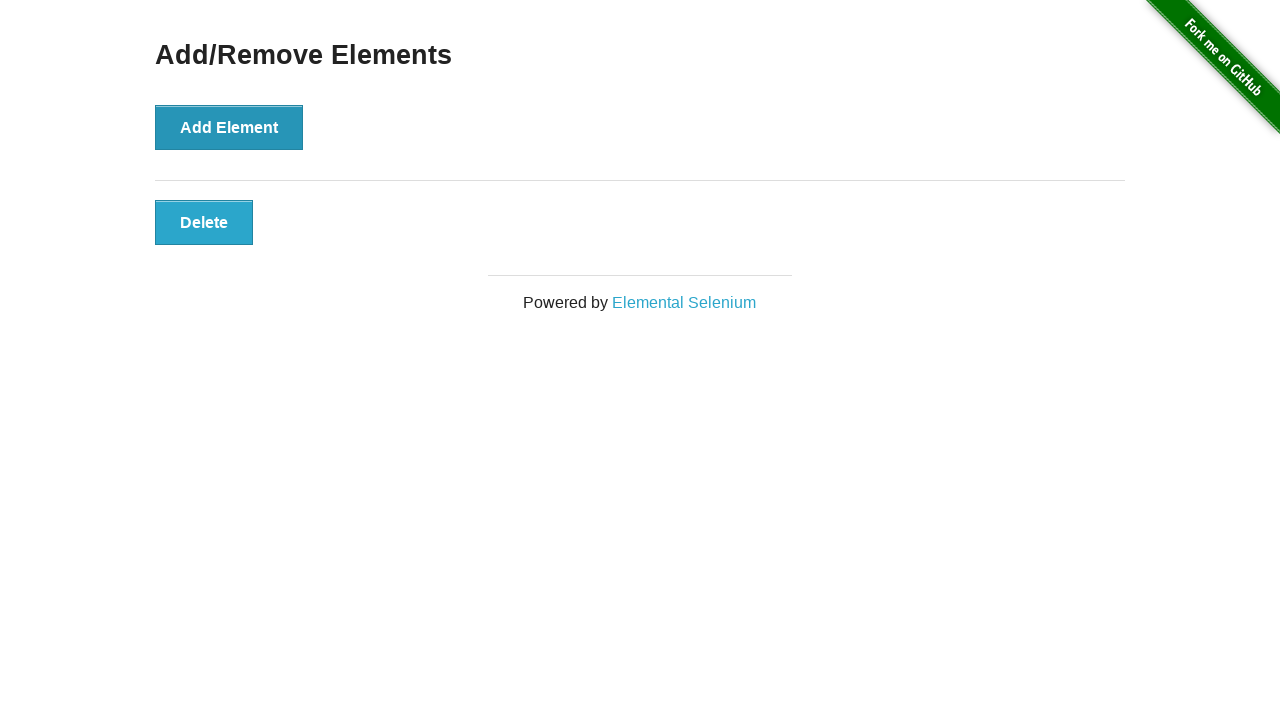

Clicked 'Add Element' button (click 2 of 5) at (229, 127) on xpath=//*[@id="content"]/div/button
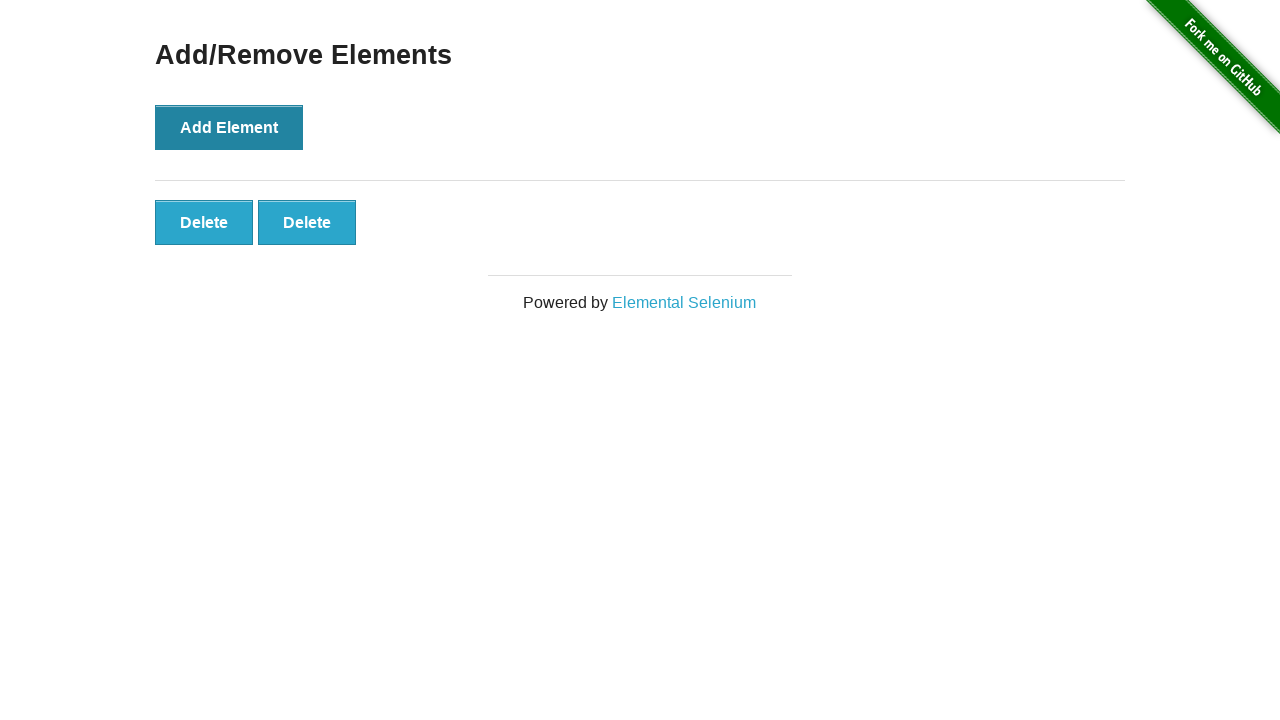

Clicked 'Add Element' button (click 3 of 5) at (229, 127) on xpath=//*[@id="content"]/div/button
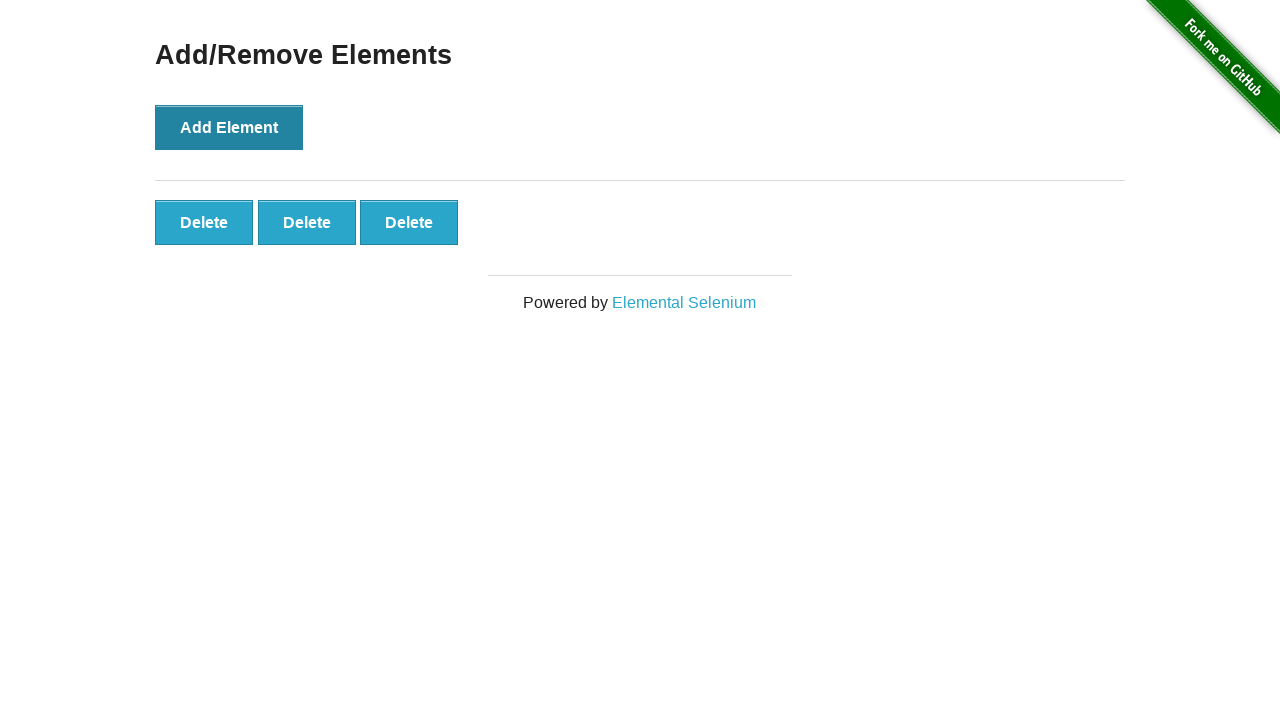

Clicked 'Add Element' button (click 4 of 5) at (229, 127) on xpath=//*[@id="content"]/div/button
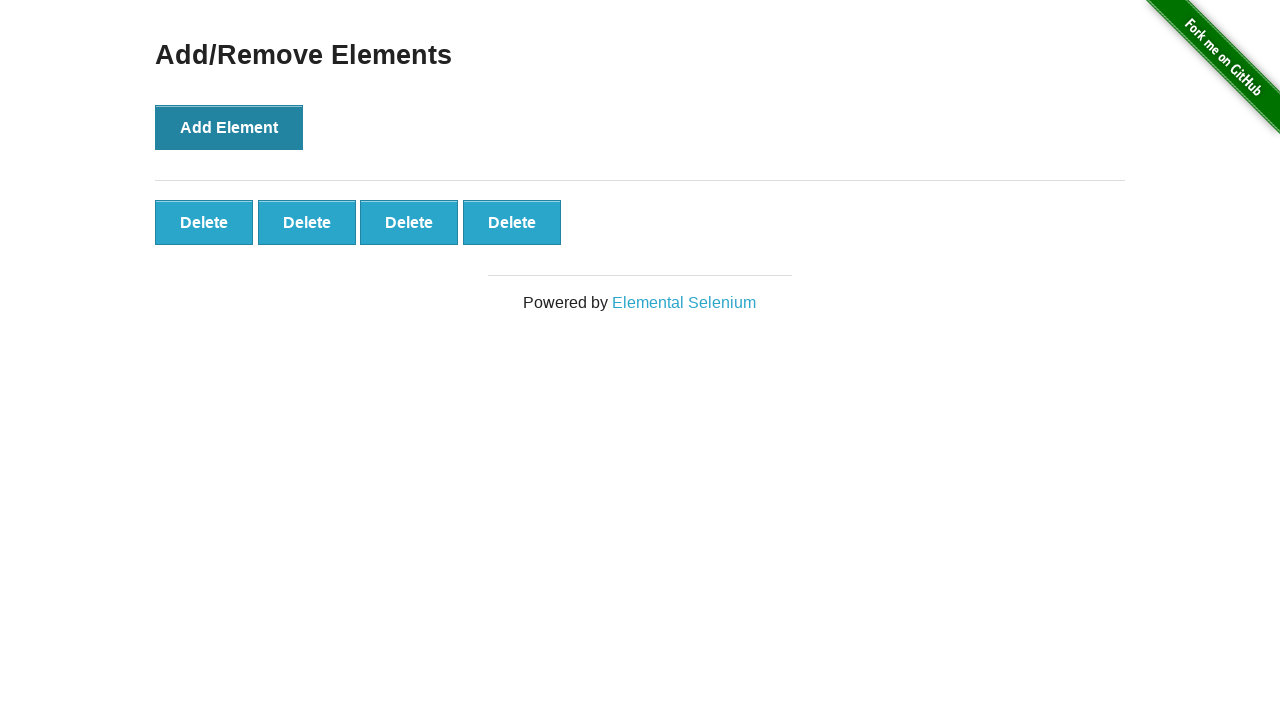

Clicked 'Add Element' button (click 5 of 5) at (229, 127) on xpath=//*[@id="content"]/div/button
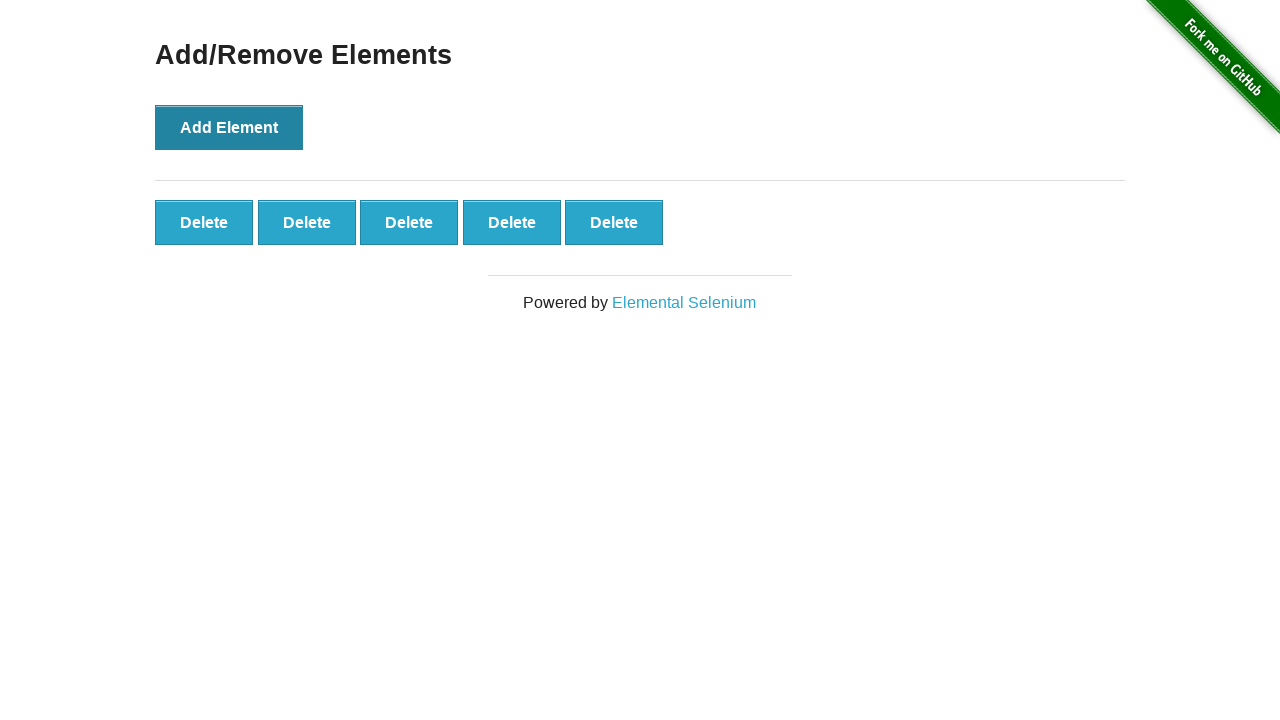

Added elements appeared on the page
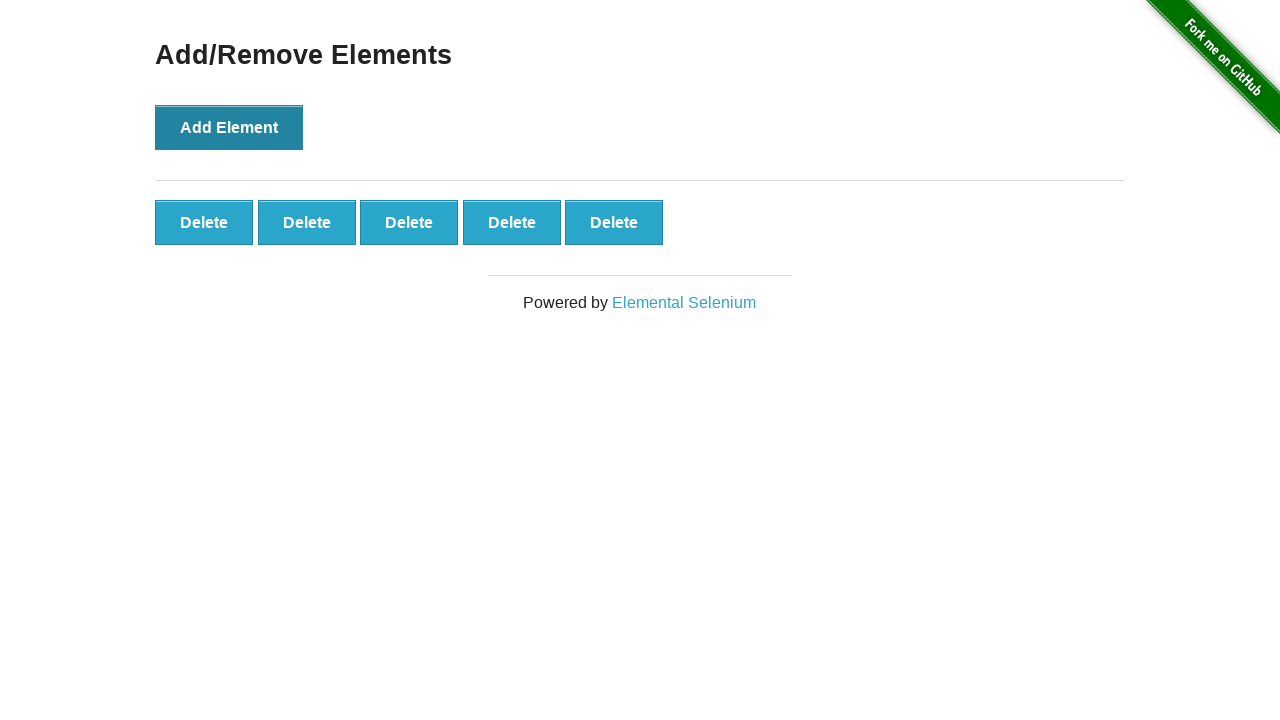

Clicked 'Delete' button (removal 1 of 3) at (204, 222) on .added-manually >> nth=0
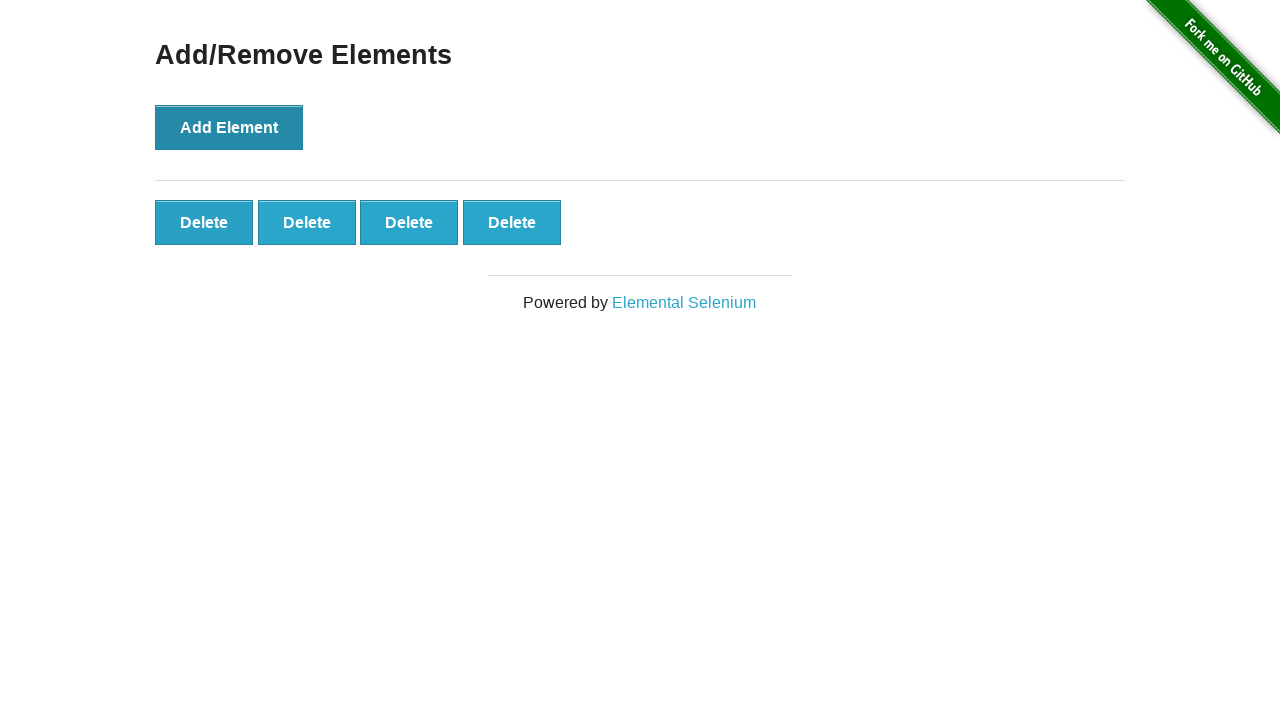

Clicked 'Delete' button (removal 2 of 3) at (204, 222) on .added-manually >> nth=0
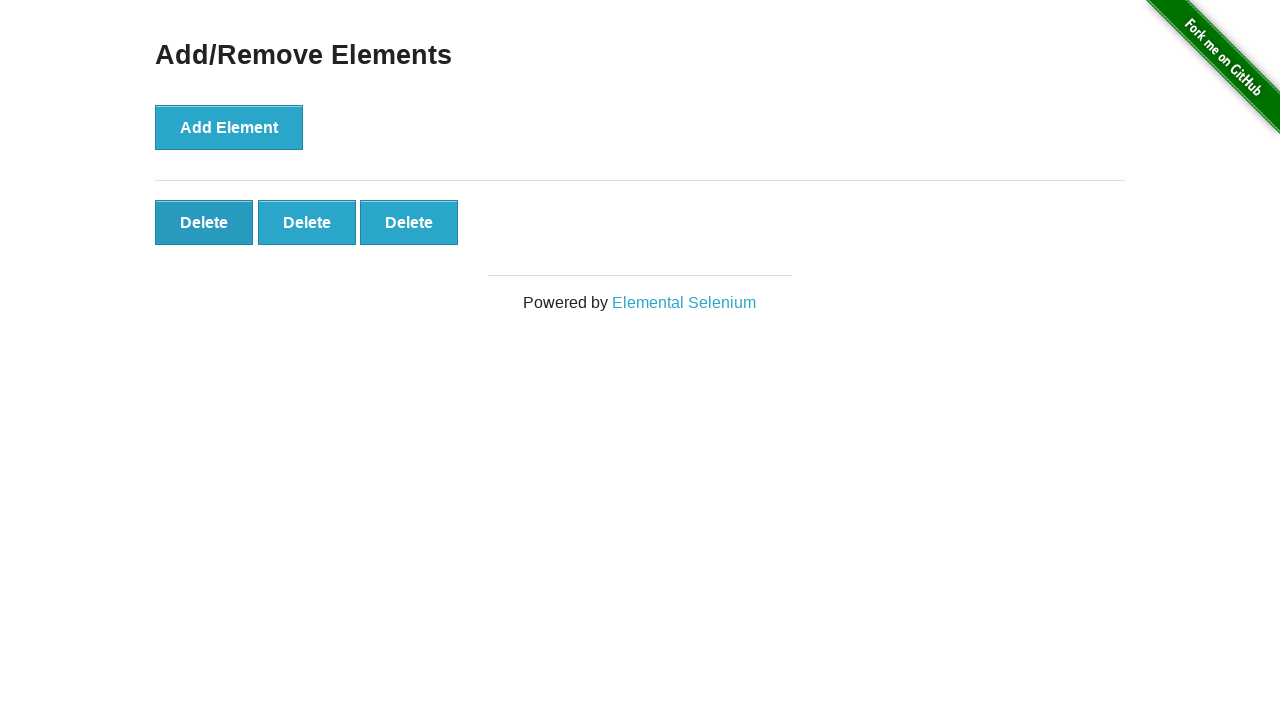

Clicked 'Delete' button (removal 3 of 3) at (204, 222) on .added-manually >> nth=0
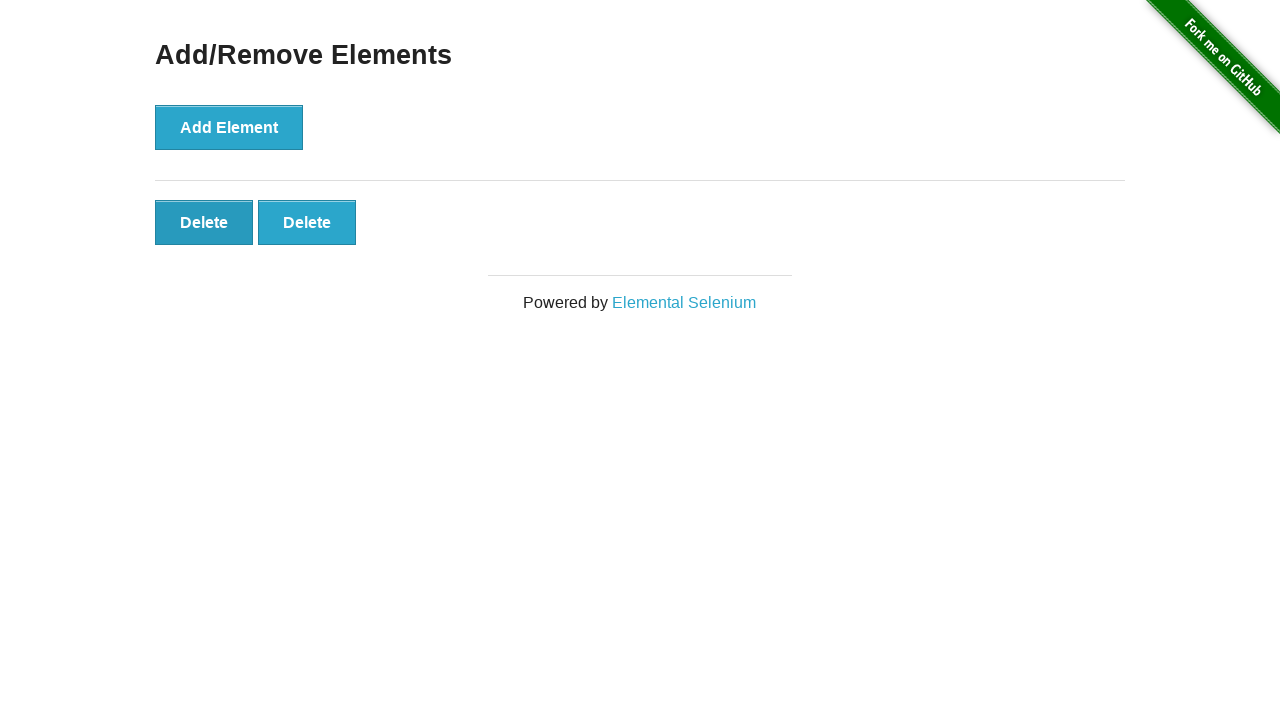

Waited for DOM to update after removals
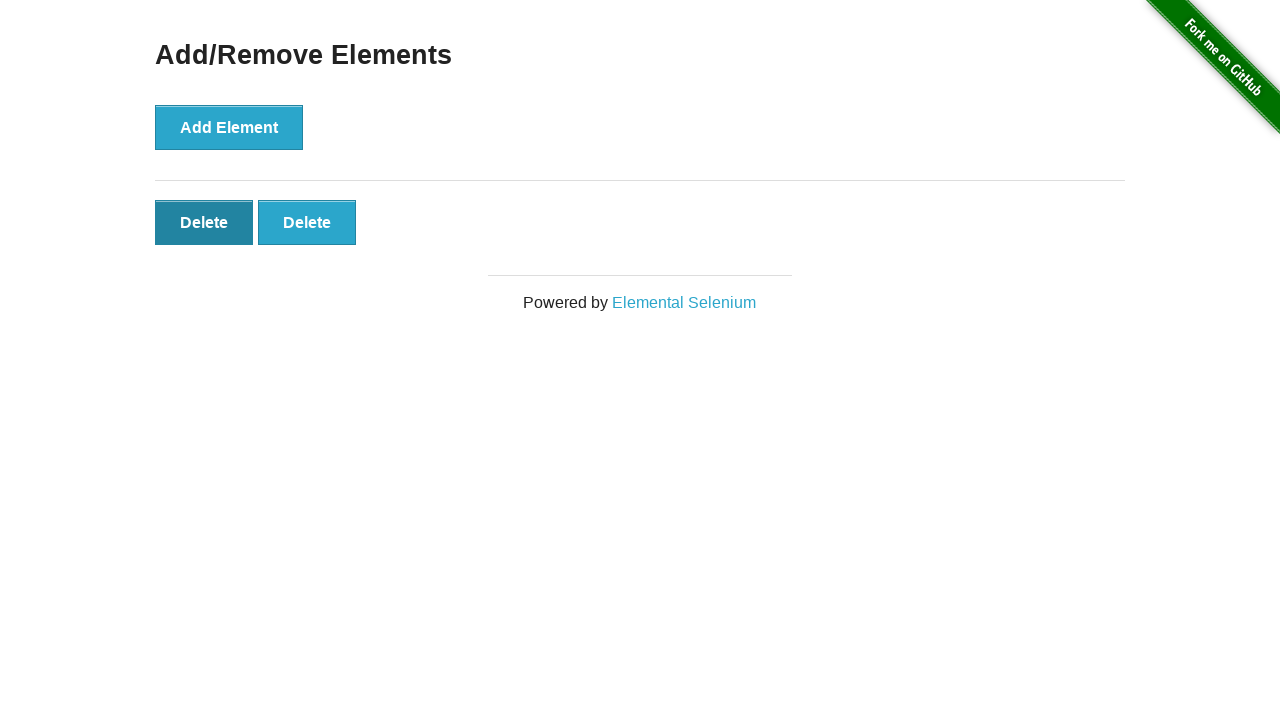

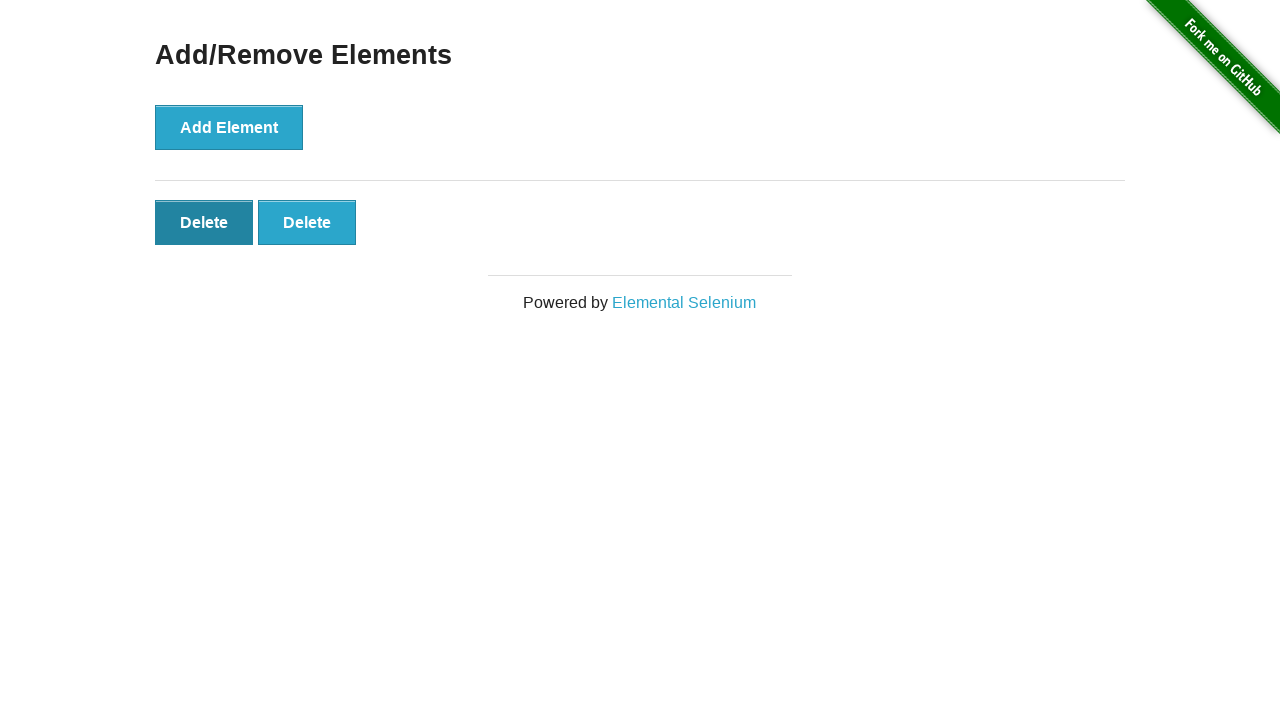